Navigates to a Chilean government health reporting system, selects options from multiple dropdown filters (year, region, establishment type, and establishment name), and submits the form to generate a report.

Starting URL: http://cognos.deis.cl/ibmcognos/cgi-bin/cognos.cgi?b_action=cognosViewer&ui.action=run&ui.object=/content/folder%5B@name=%27PUB%27%5D/folder%5B@name=%27REPORTES%27%5D/folder%5B@name=%27Atenciones%20de%20Urgencia%27%5D/report%5B@name=%27Atenciones%20Urgencia%20-%20Vista%20por%20semanas%20-%20Servicios%27%5D&ui.name=Atenciones%20Urgencia%20-%20Vista%20por%20semanas%20-%20Servicios&run.outputFormat=&run.prompt=true#

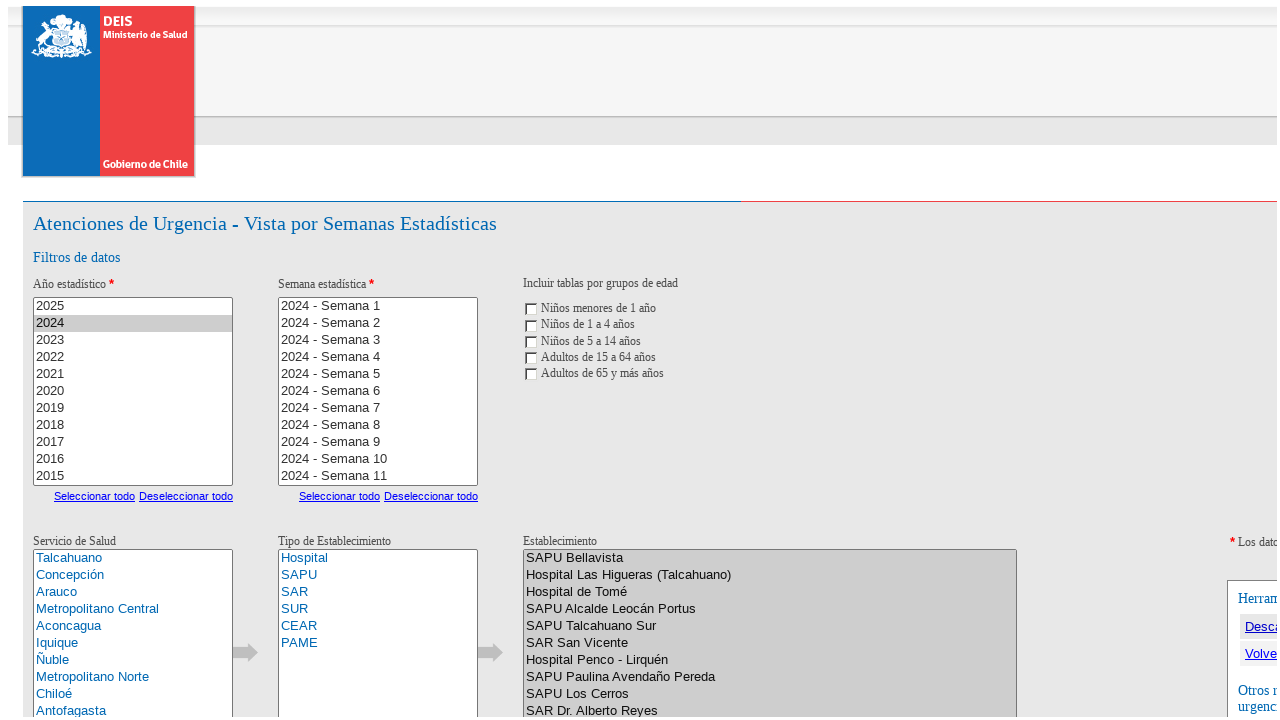

Waited for page to load (5 seconds)
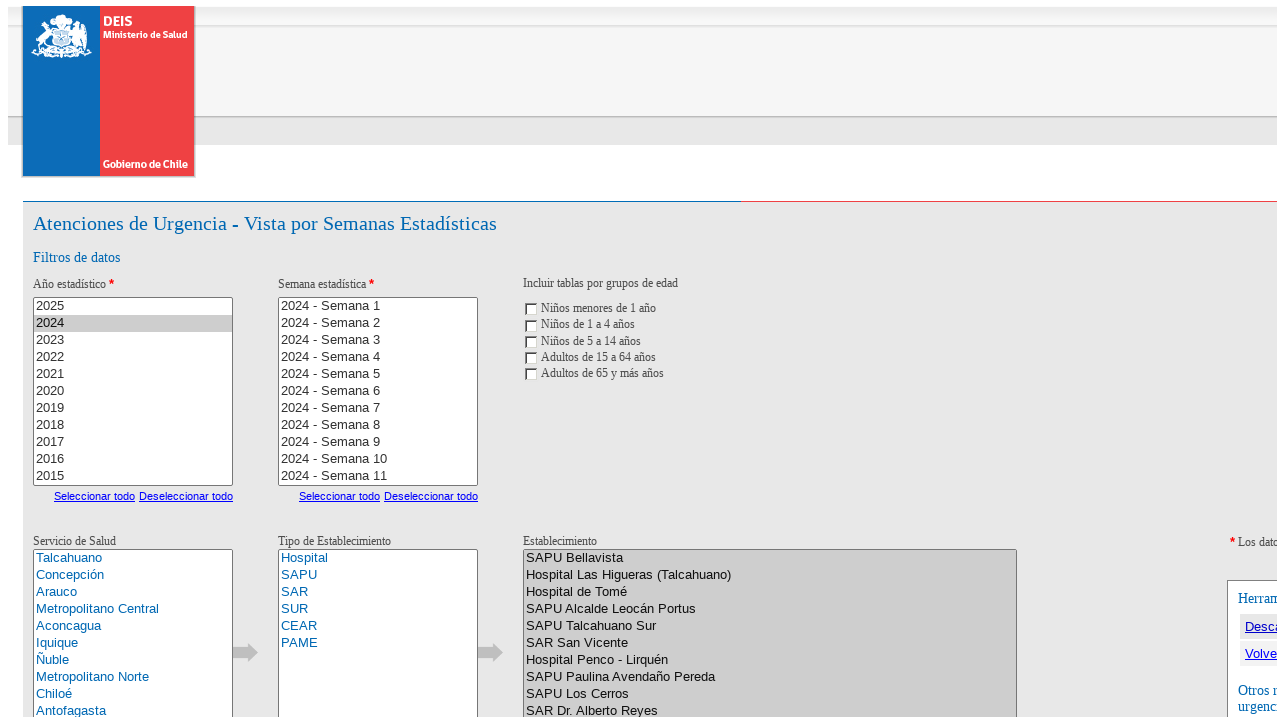

Selected first option from year dropdown on xpath=/html/body/form[1]/table/tbody/tr[3]/td/div/div[1]/table/tbody/tr/td/div[2
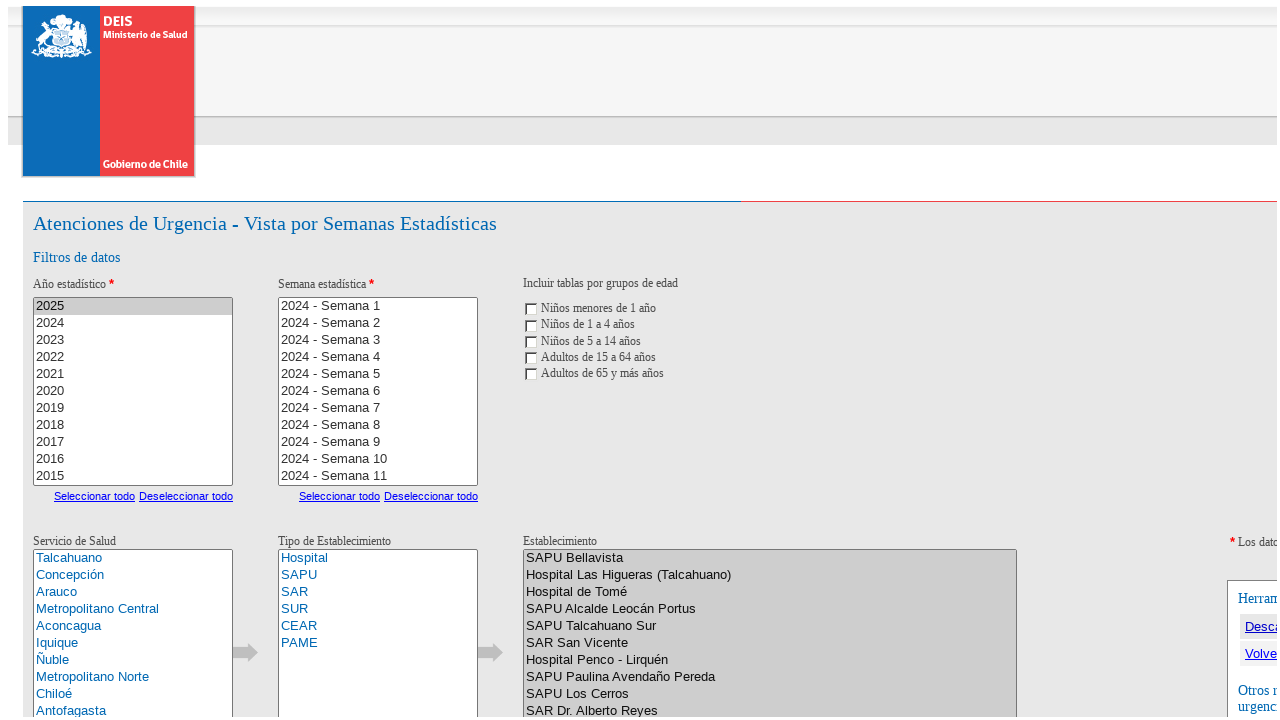

Waited for year dropdown to update (1 second)
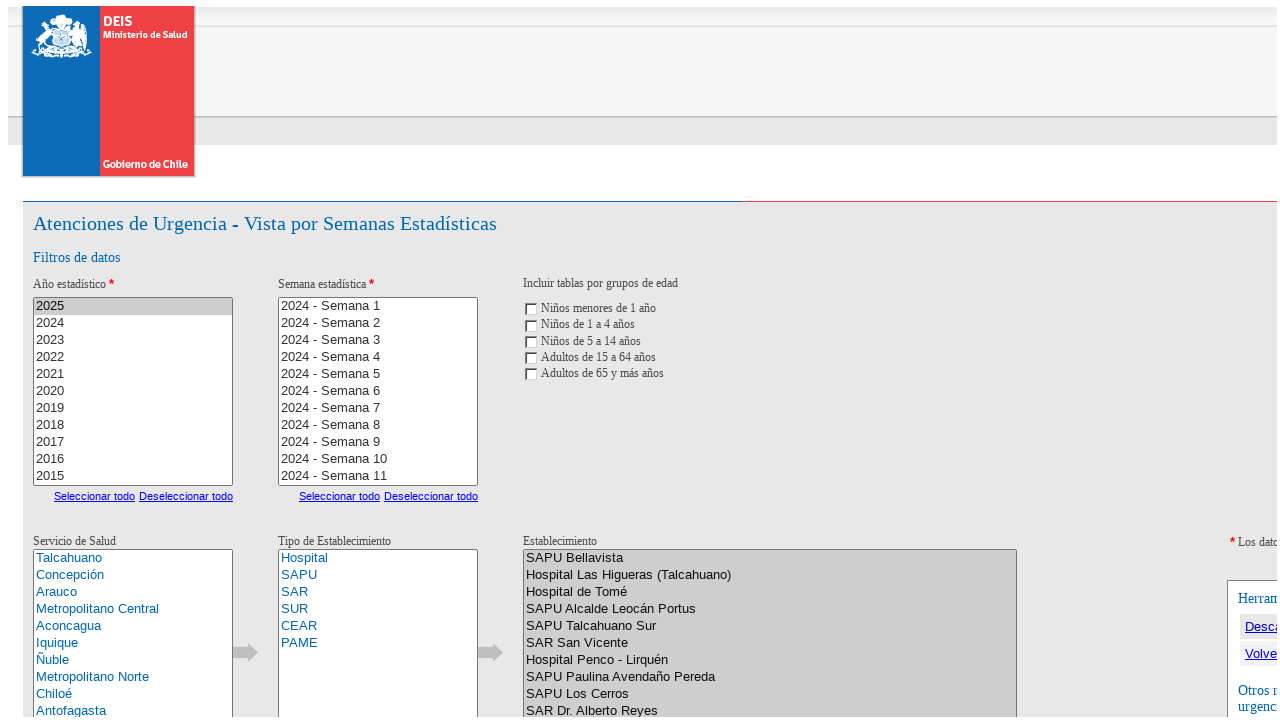

Selected first option from region dropdown on xpath=/html/body/form[1]/table/tbody/tr[3]/td/div/div[1]/table/tbody/tr/td/div[2
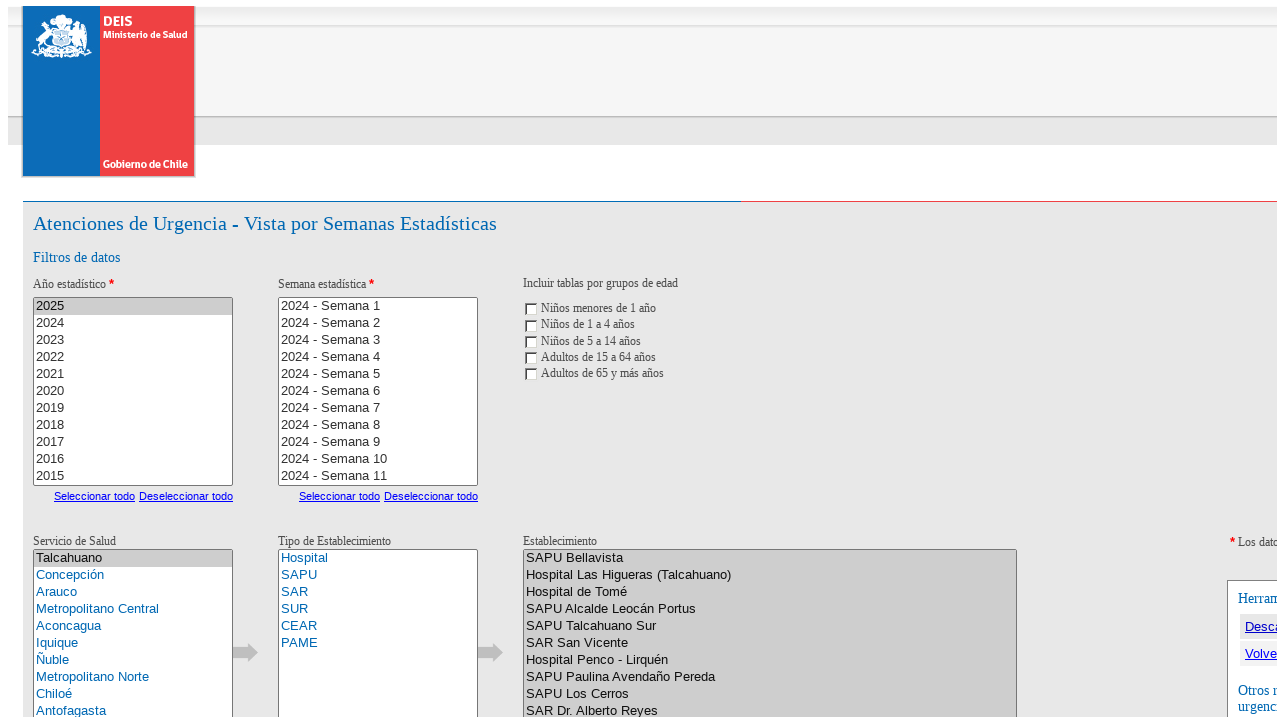

Waited for region dropdown to update (1 second)
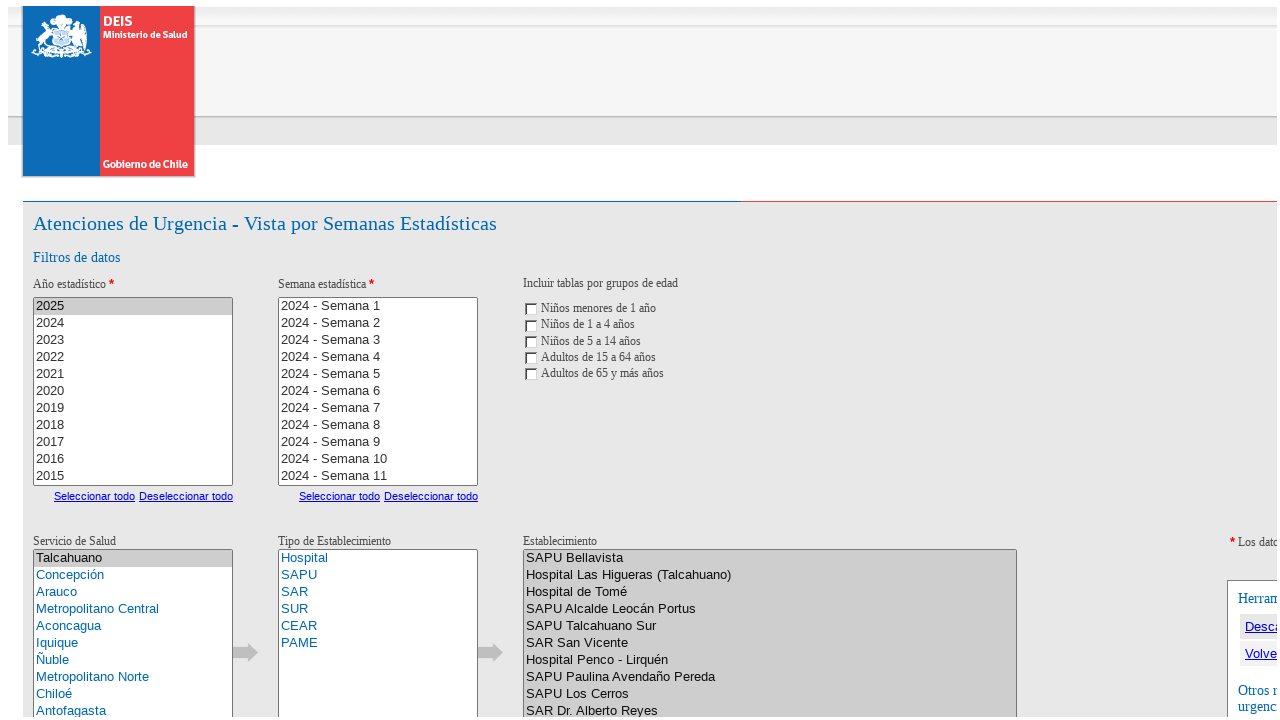

Selected first option from establishment type dropdown on xpath=/html/body/form[1]/table/tbody/tr[3]/td/div/div[1]/table/tbody/tr/td/div[2
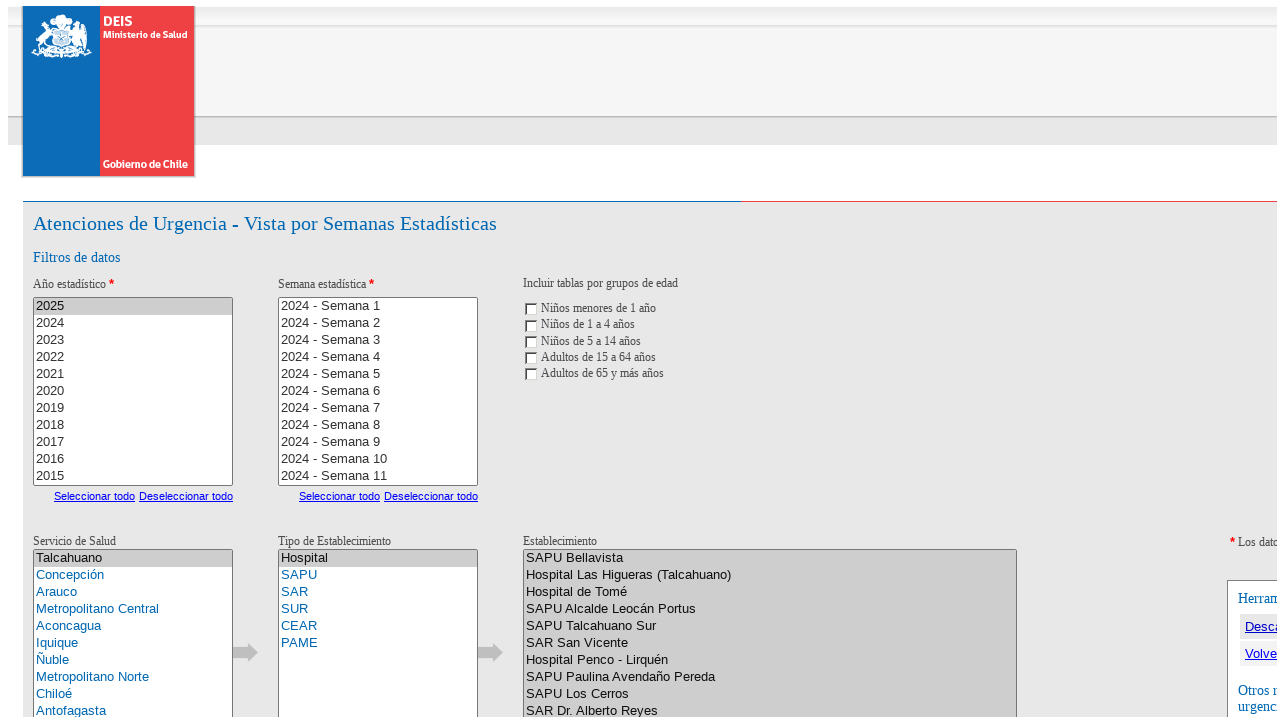

Waited for establishment type dropdown to update (1 second)
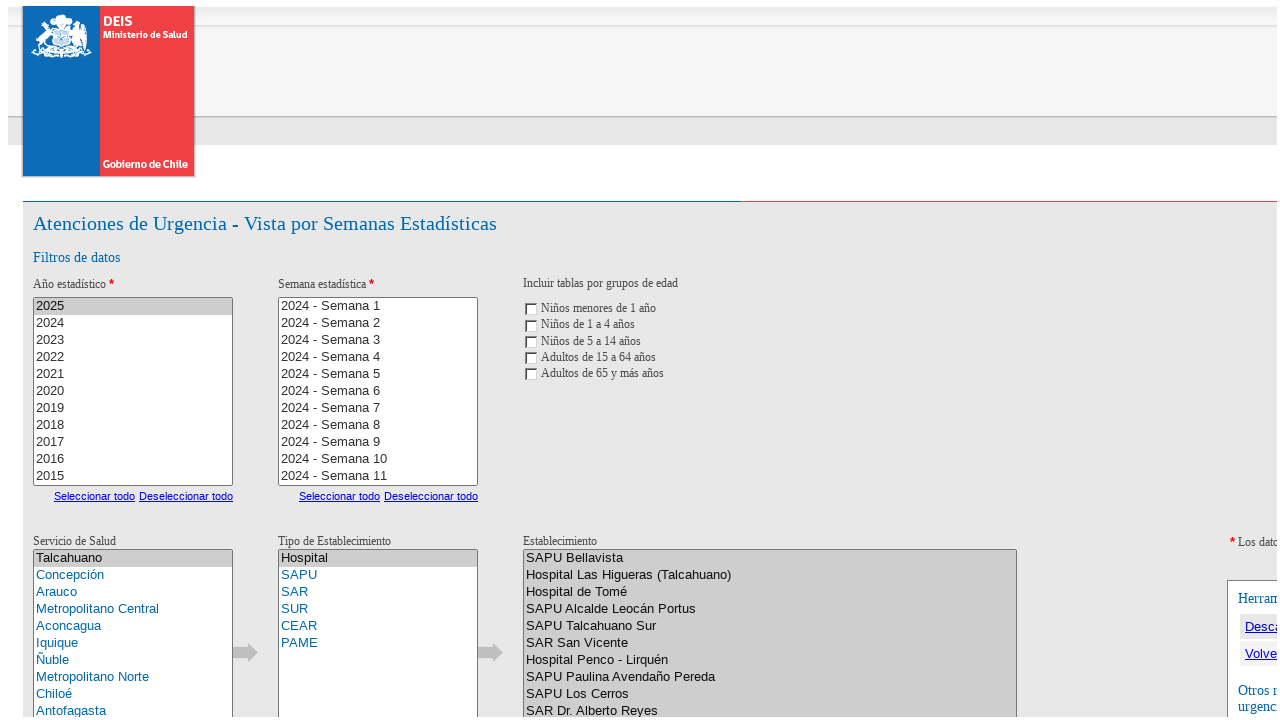

Selected first option from establishment name dropdown on xpath=/html/body/form[1]/table/tbody/tr[3]/td/div/div[1]/table/tbody/tr/td/div[2
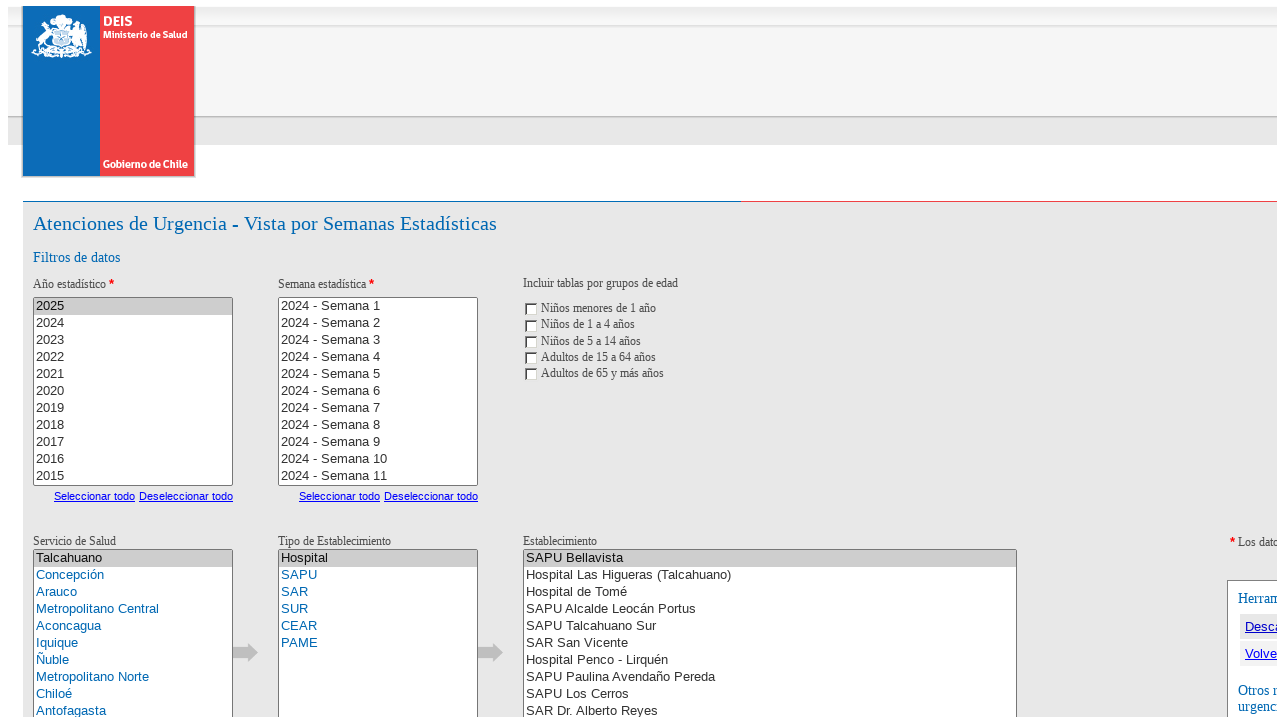

Waited for establishment name dropdown to update (1 second)
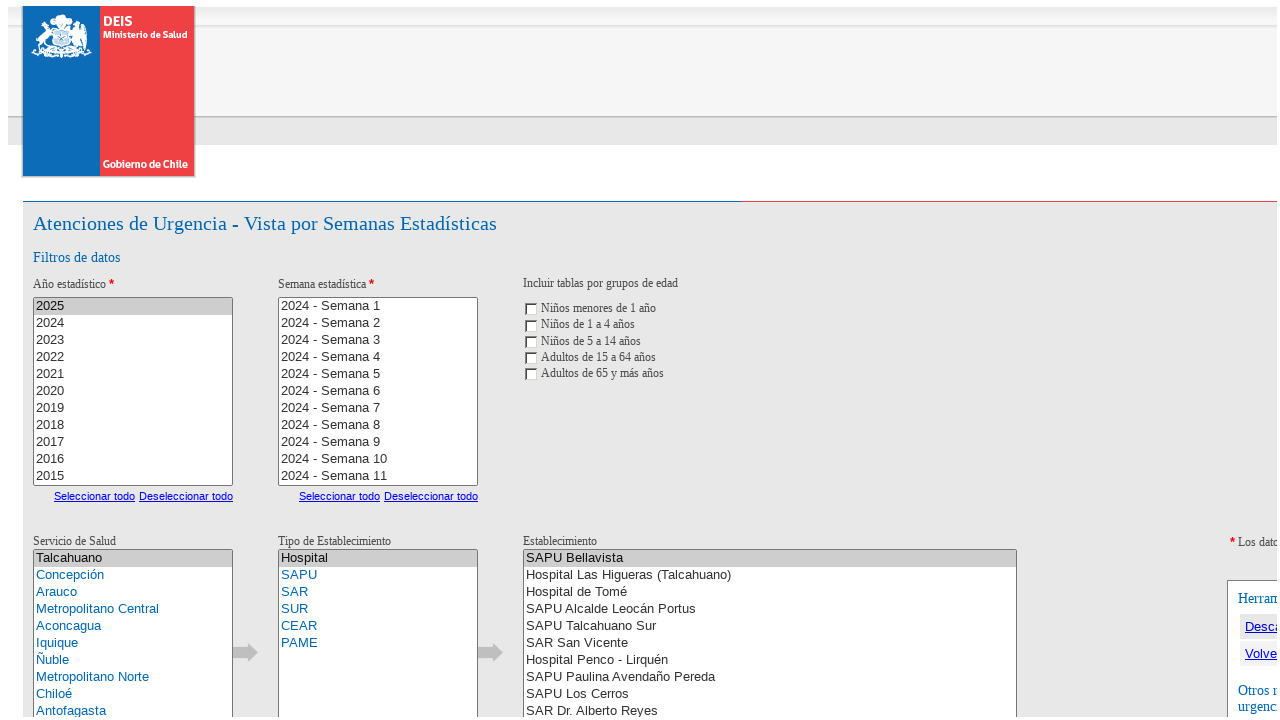

Clicked submit button to generate report at (1110, 360) on button >> nth=0
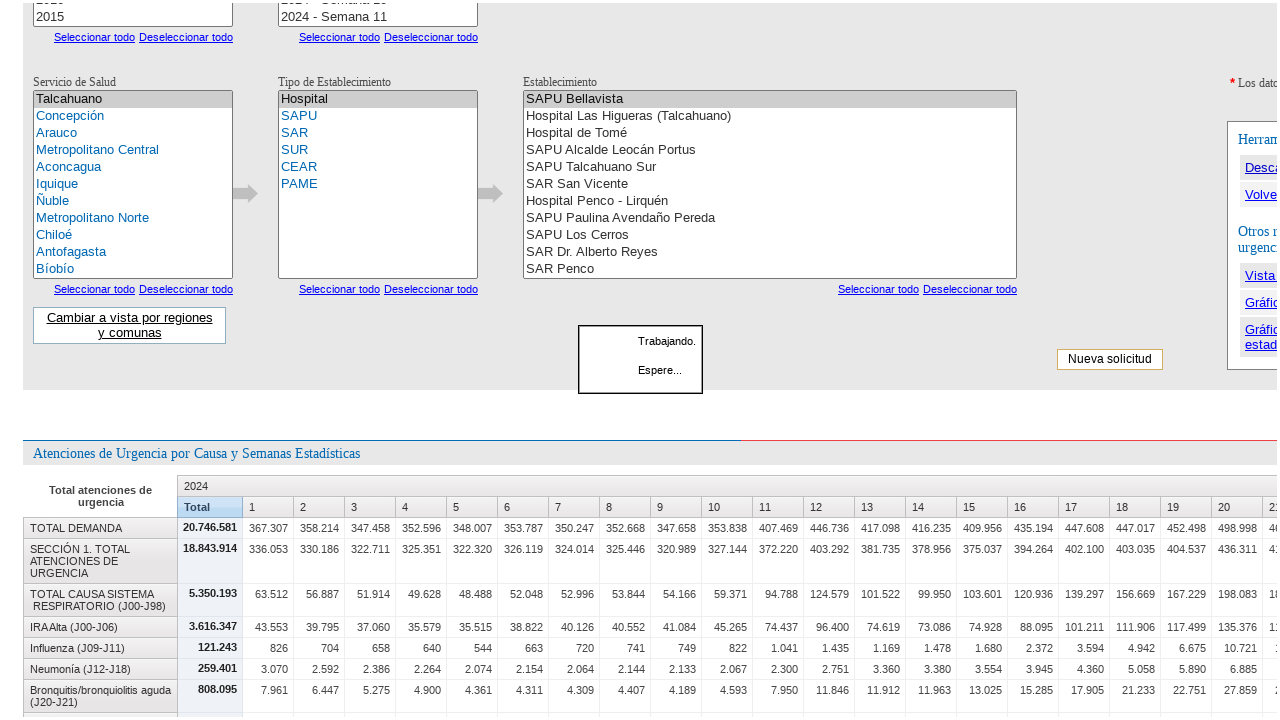

Report loaded successfully (waited up to 30 seconds for .xt selector)
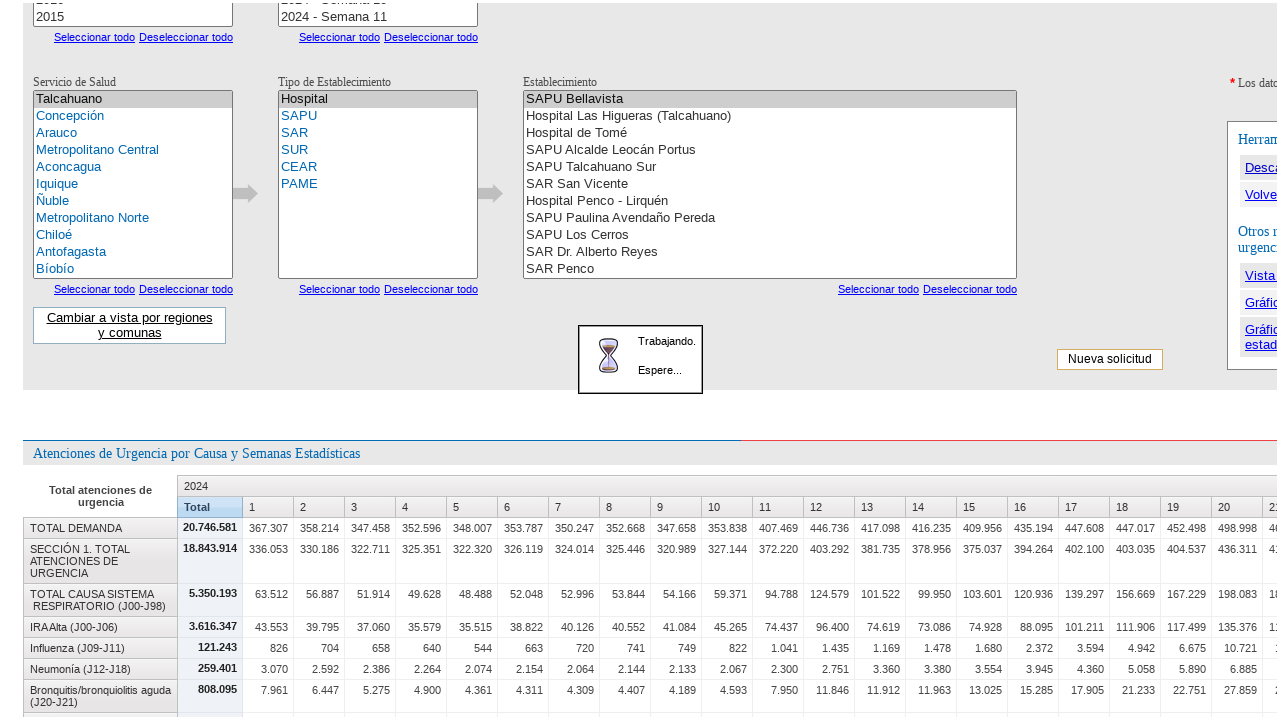

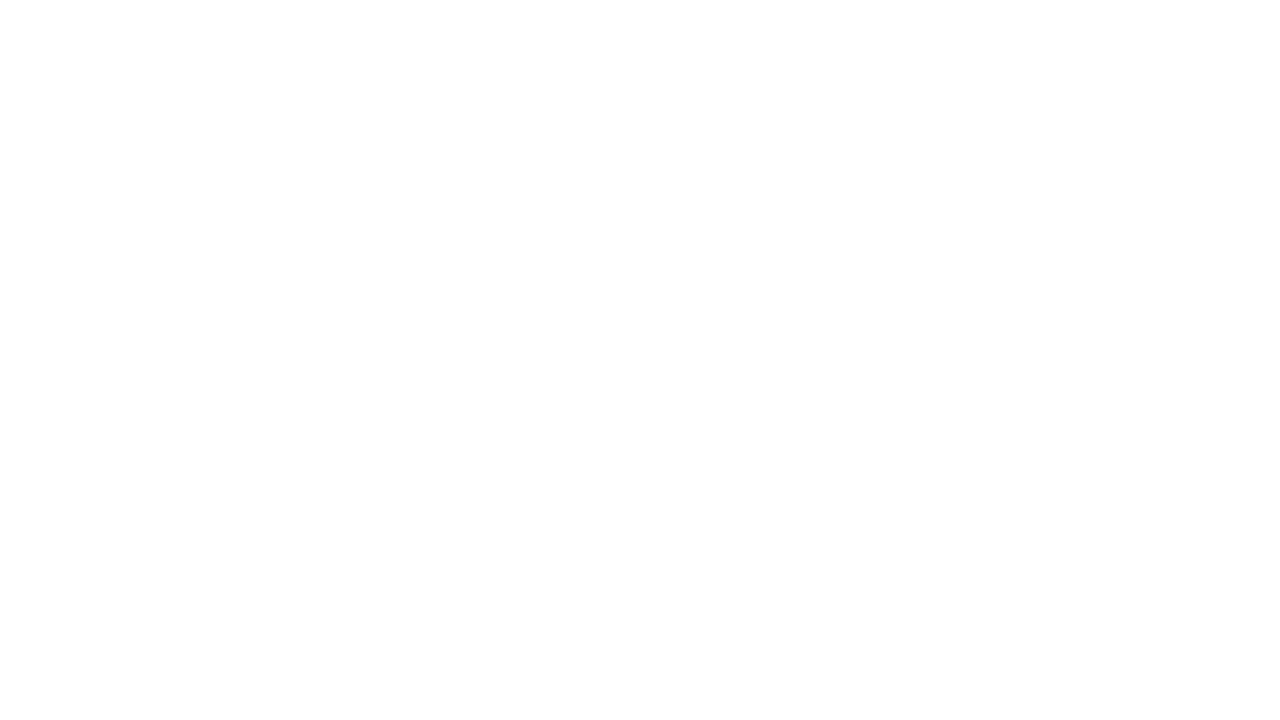